Tests sorting the Due column using semantic class selectors on the second table with better markup

Starting URL: http://the-internet.herokuapp.com/tables

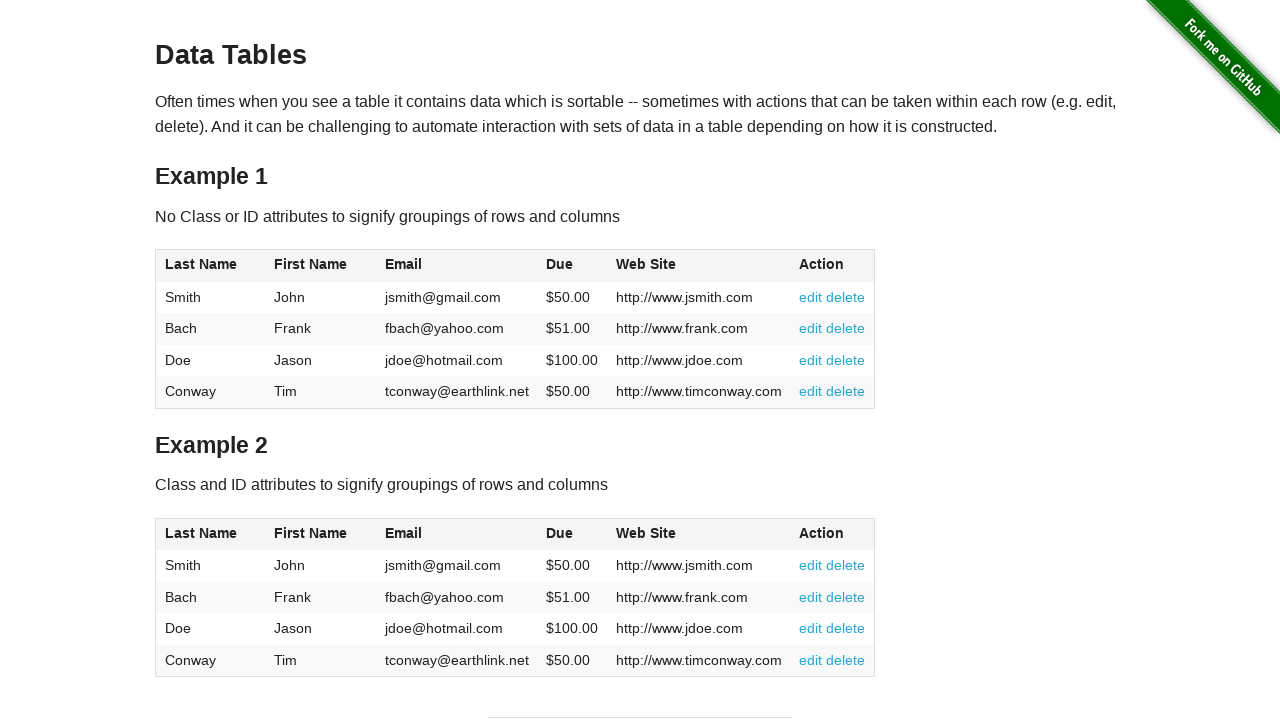

Clicked Due column header in second table to sort at (560, 533) on #table2 thead .dues
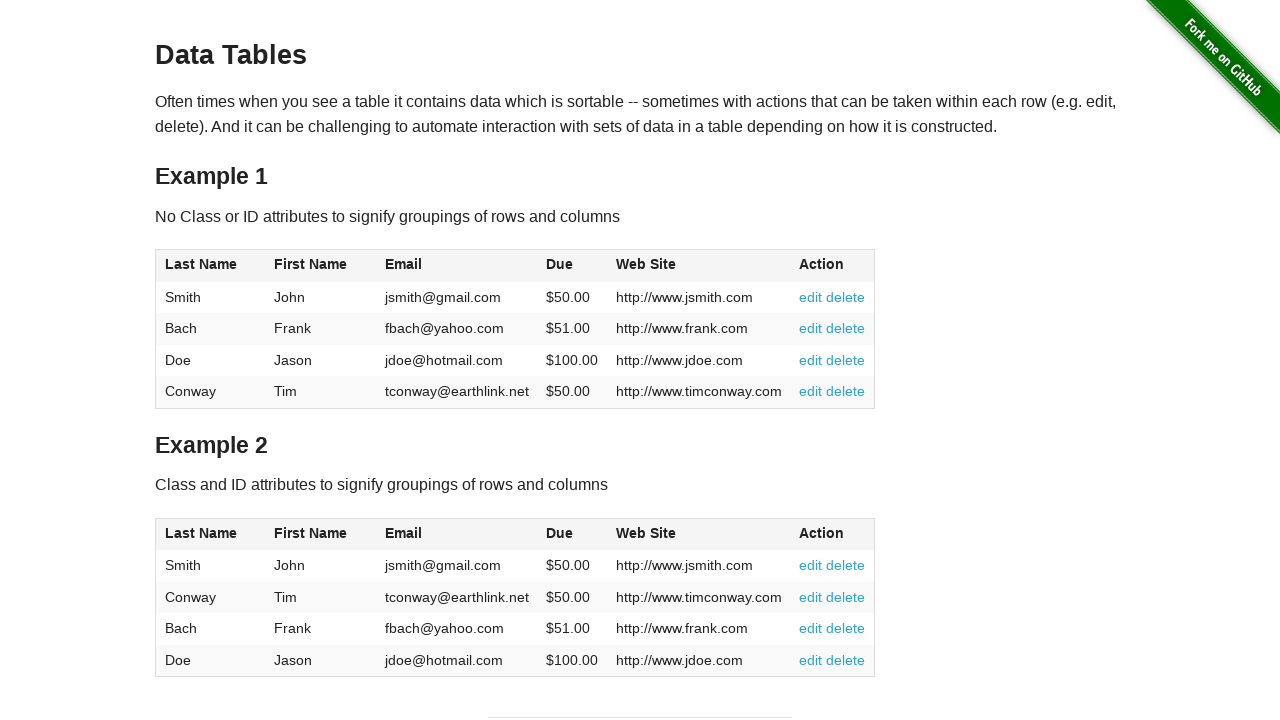

Table sorted and Due column data loaded
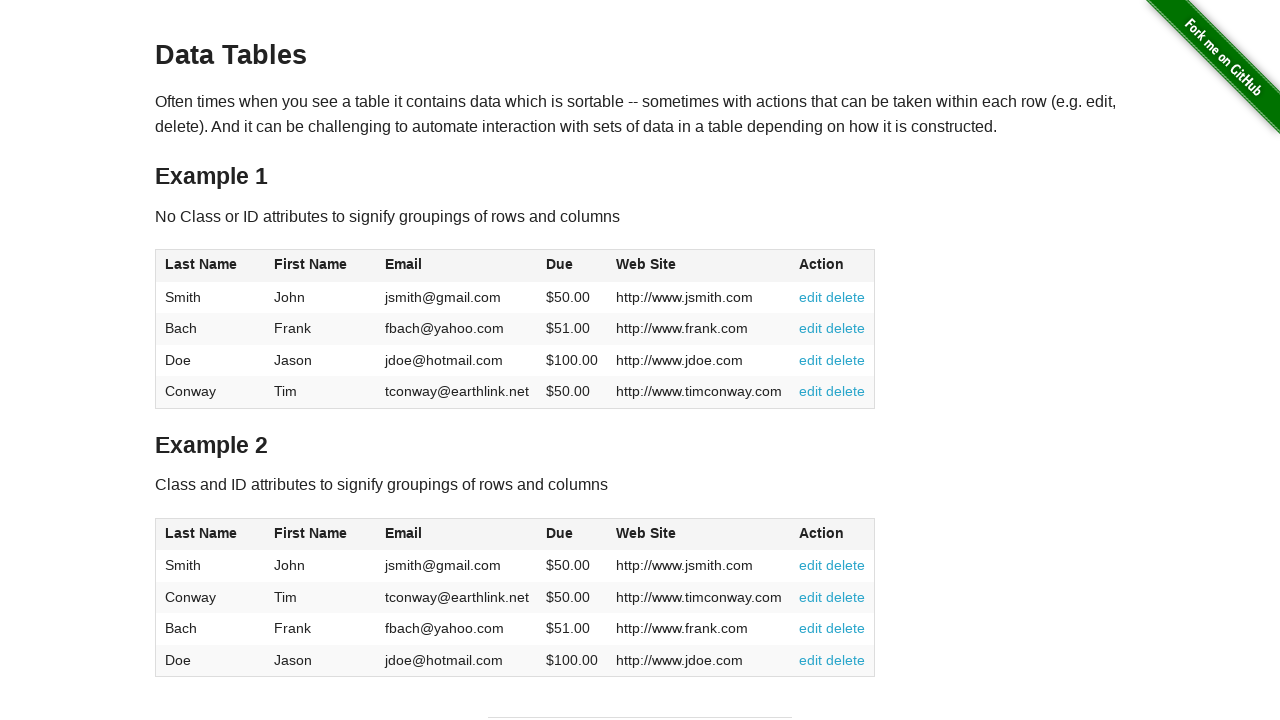

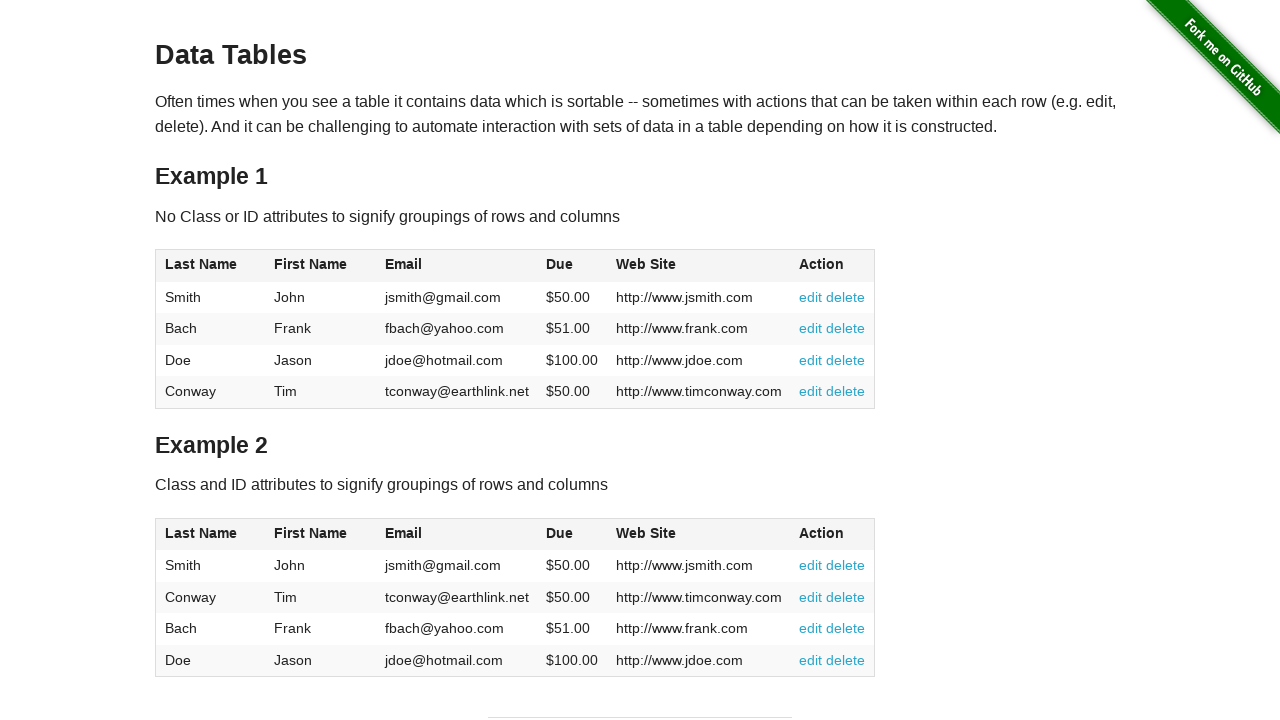